Tests the search functionality on the Playwright documentation site by clicking the search button, entering a search query, and pressing Enter to search.

Starting URL: https://playwright.dev/

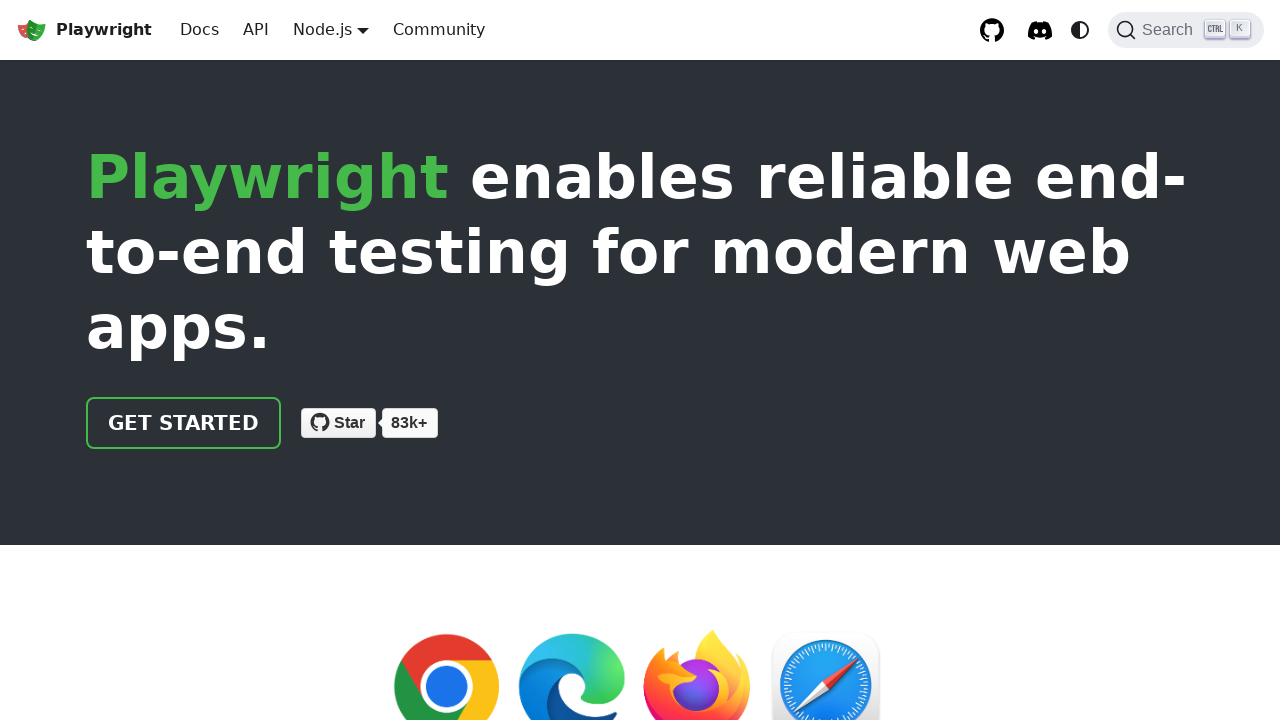

Clicked the Search button on Playwright documentation site at (1171, 30) on xpath=//span[contains(text(),'Search')]
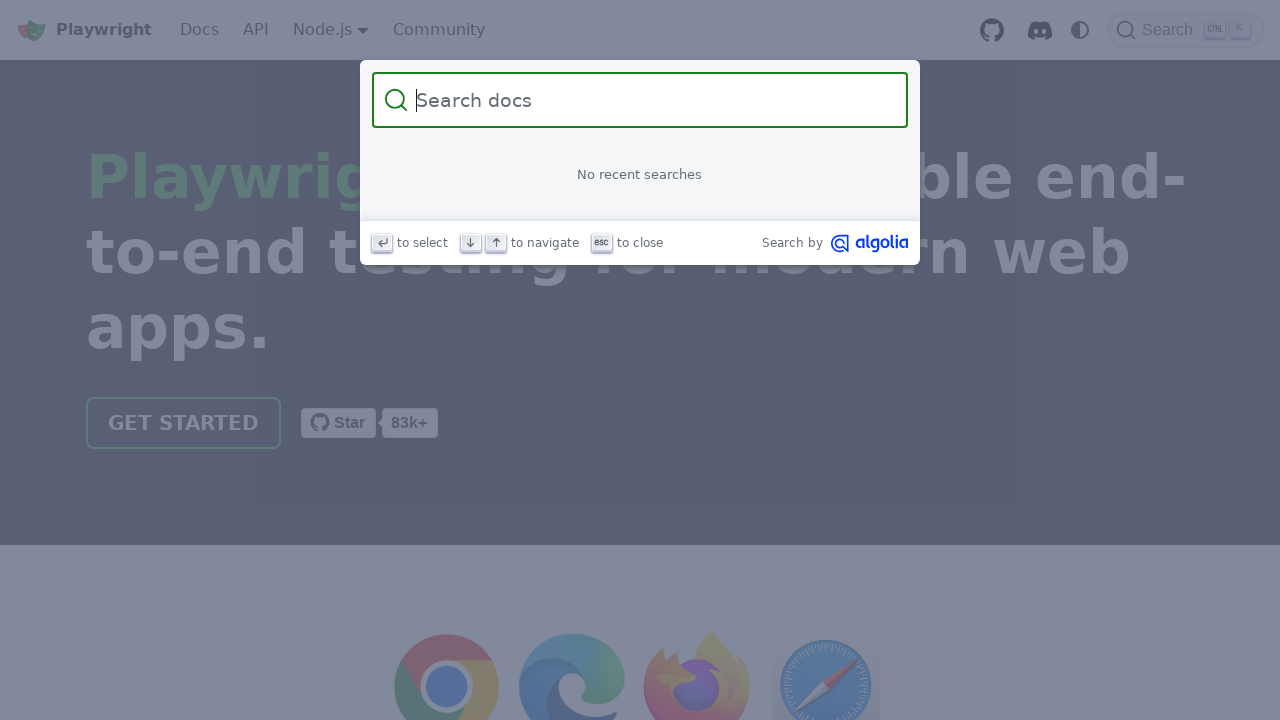

Entered 'Install' in the search input field on //input[@id='docsearch-input']
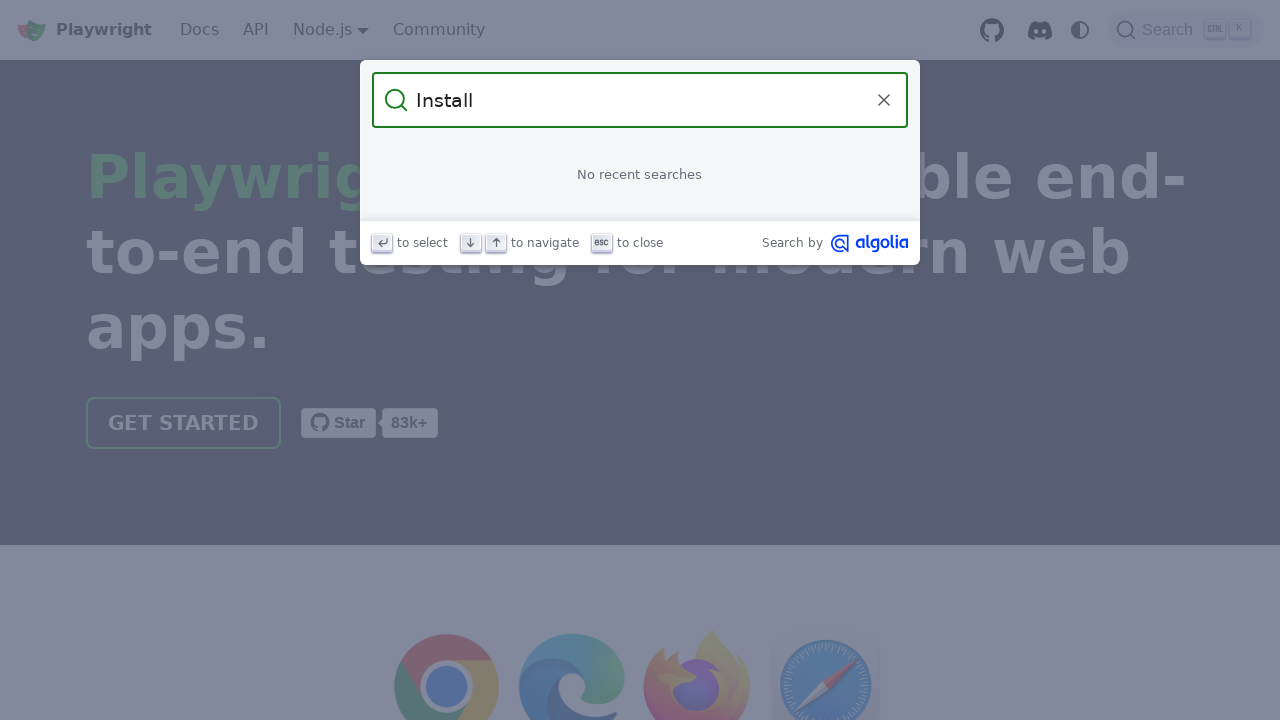

Pressed Enter to submit the search query
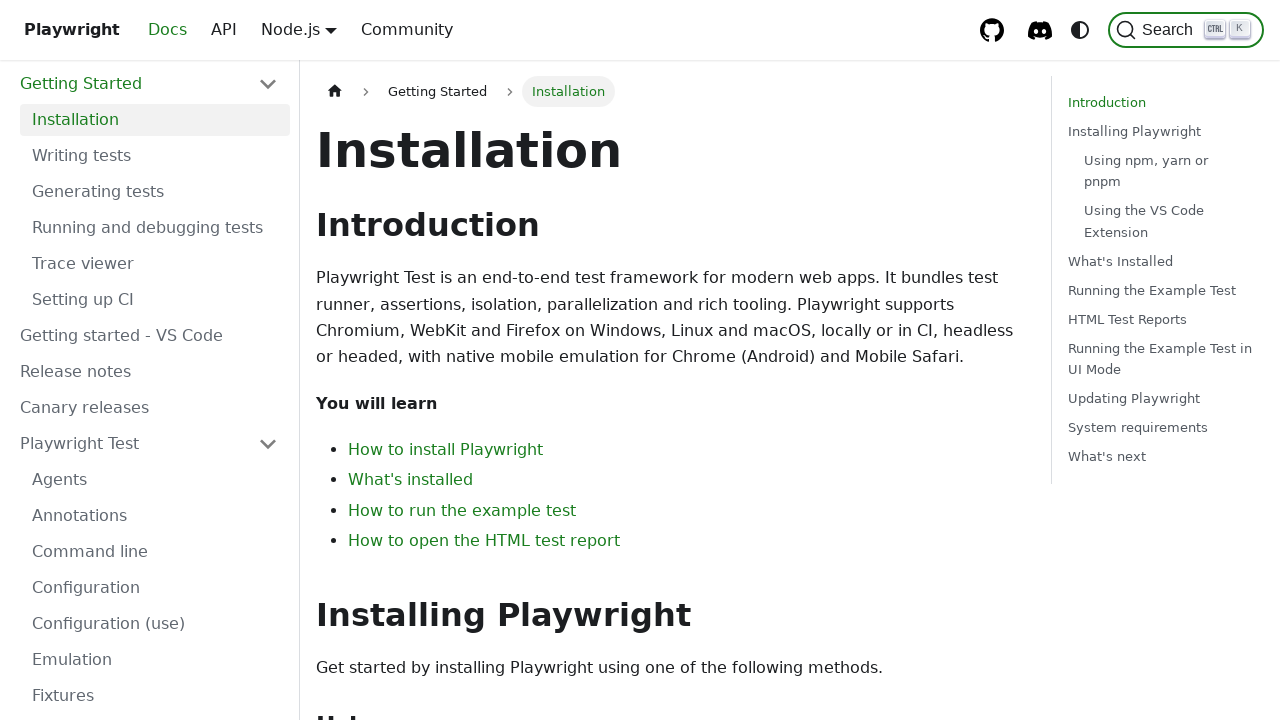

Waited for search results to load
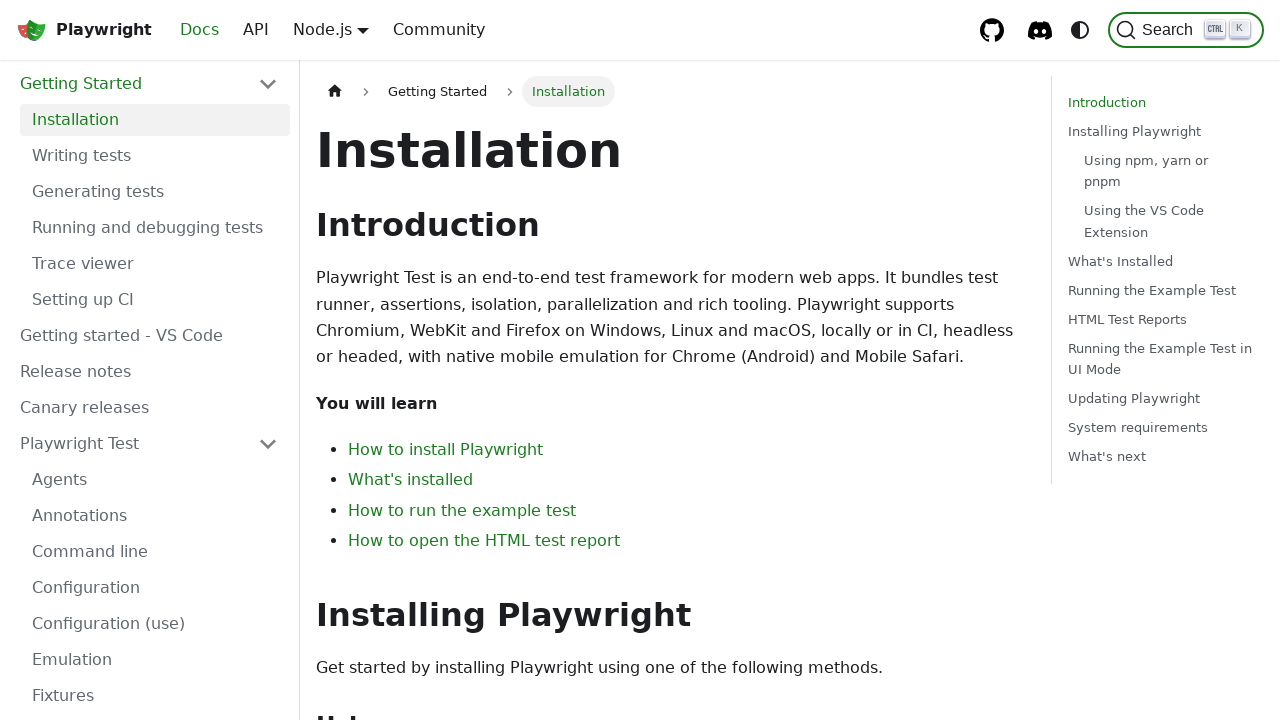

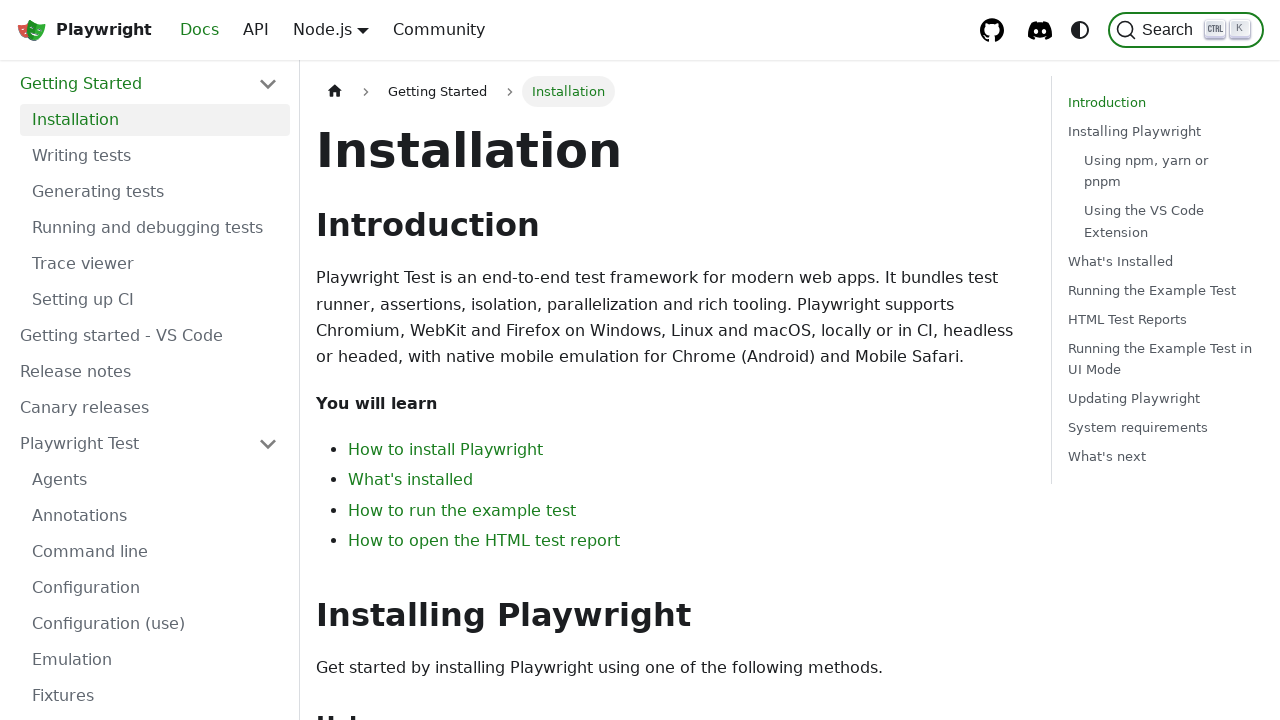